Tests checkbox handling functionality by checking the selection state of checkboxes and then clicking all day-related checkboxes (Sunday, Monday, etc.) on a test automation practice page.

Starting URL: https://testautomationpractice.blogspot.com/

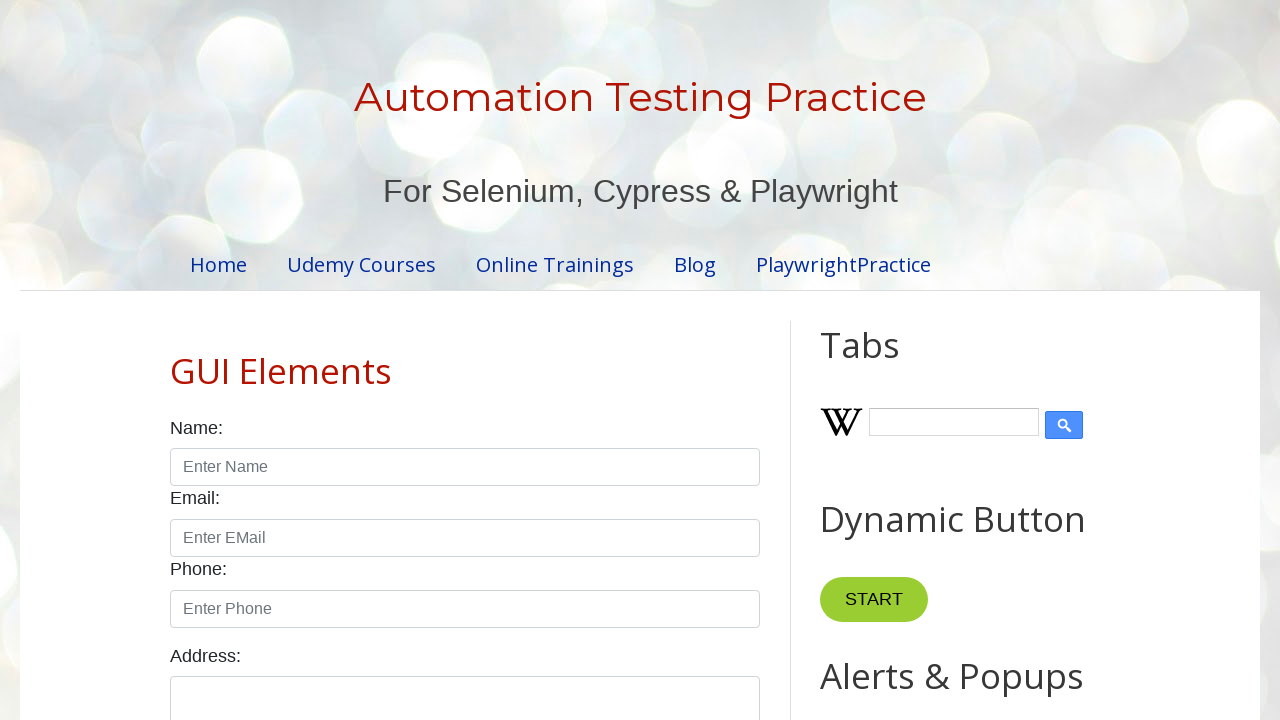

Waited for Sunday checkbox to be visible
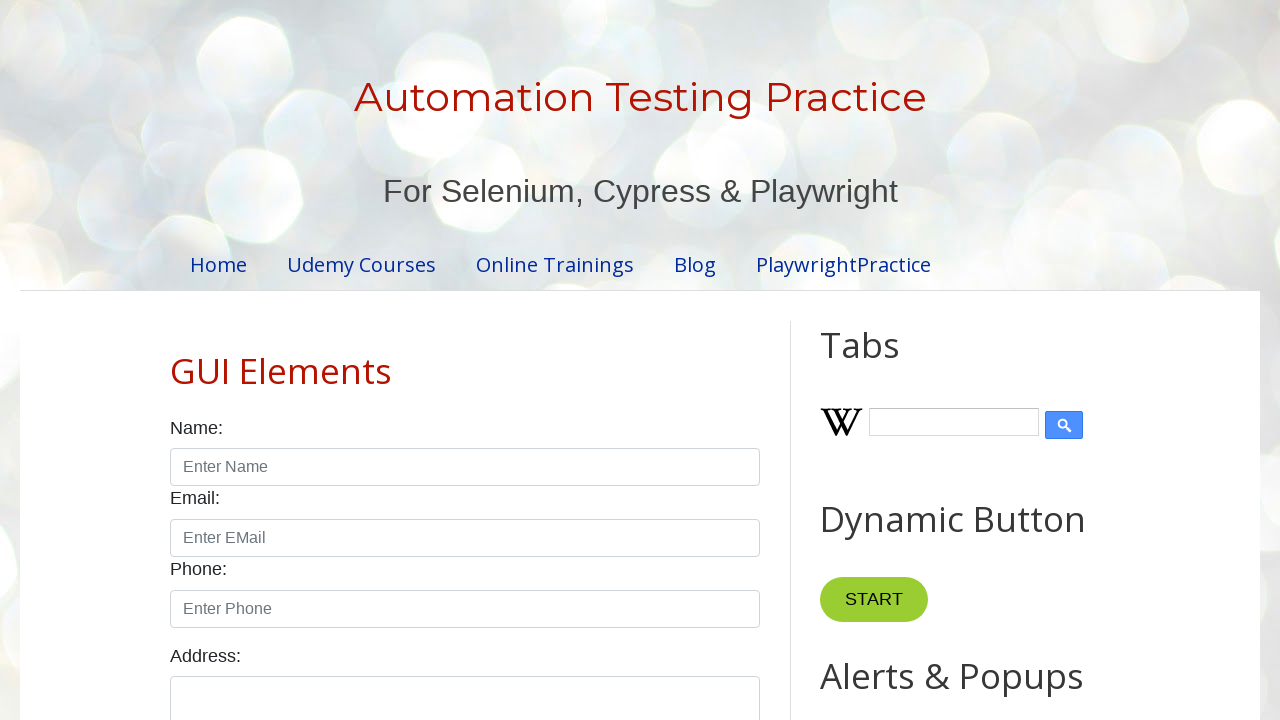

Waited for Monday checkbox to be visible
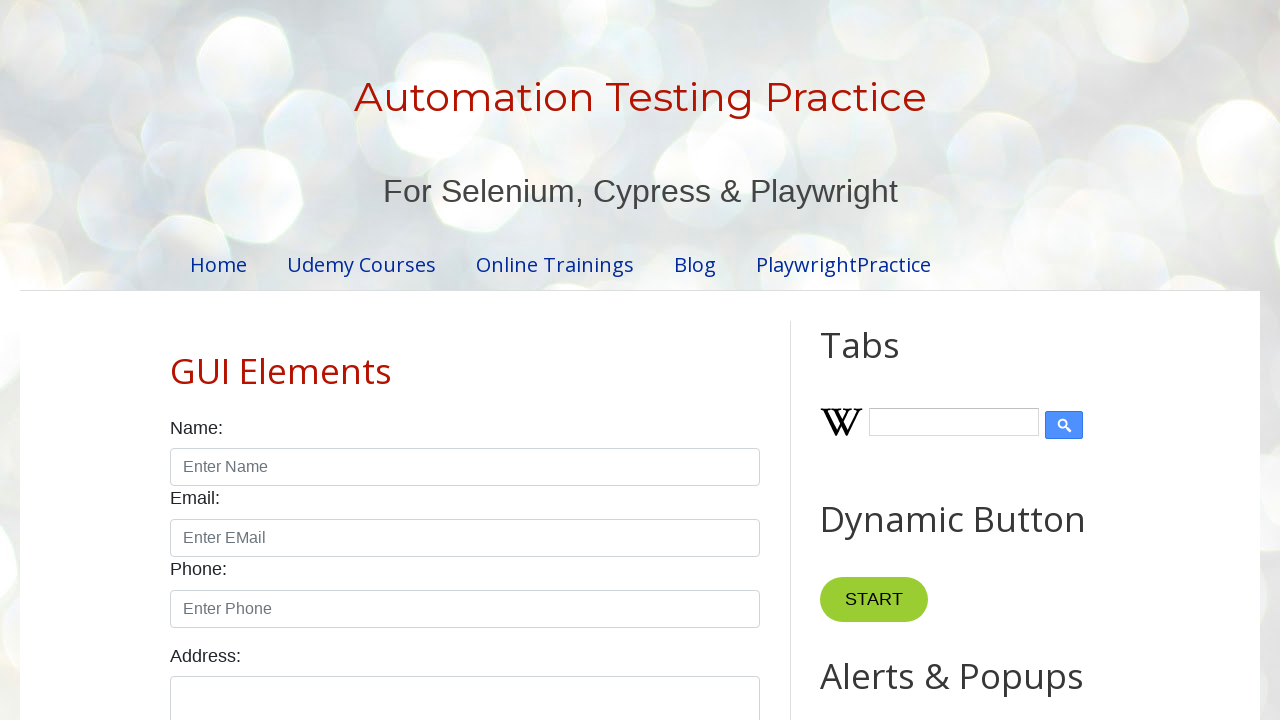

Located all day-related checkboxes
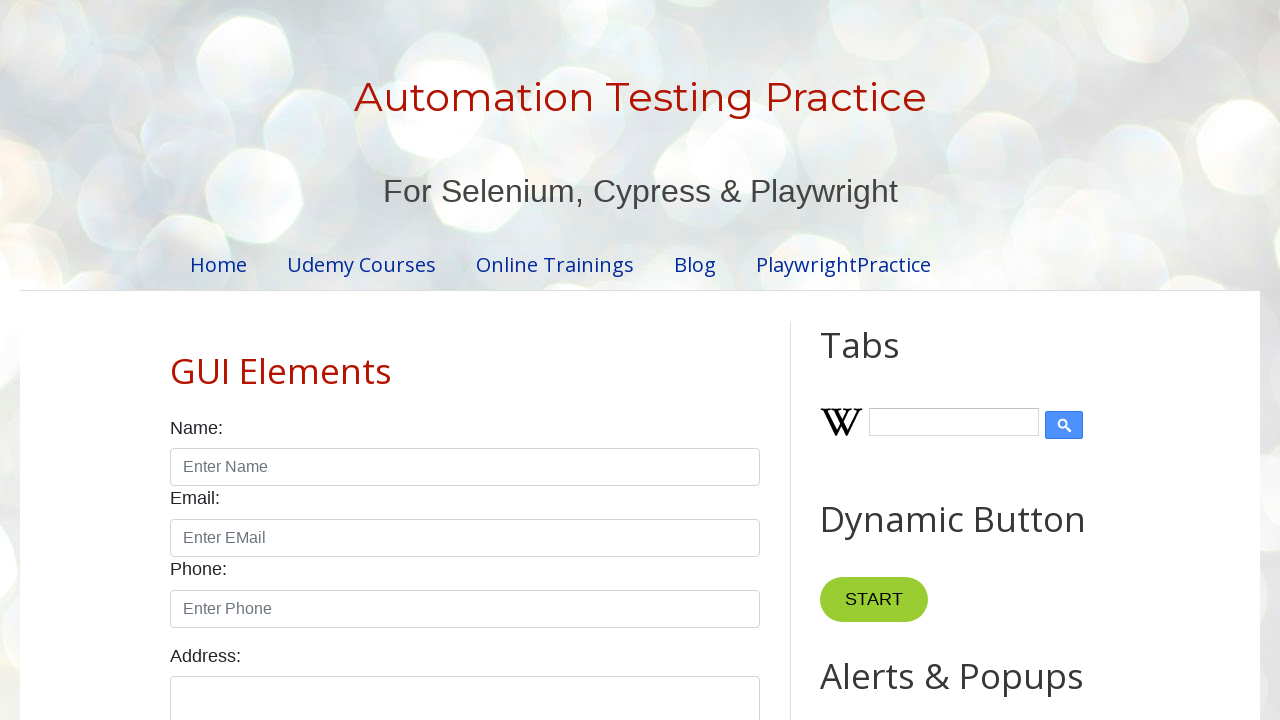

Found 7 day-related checkboxes
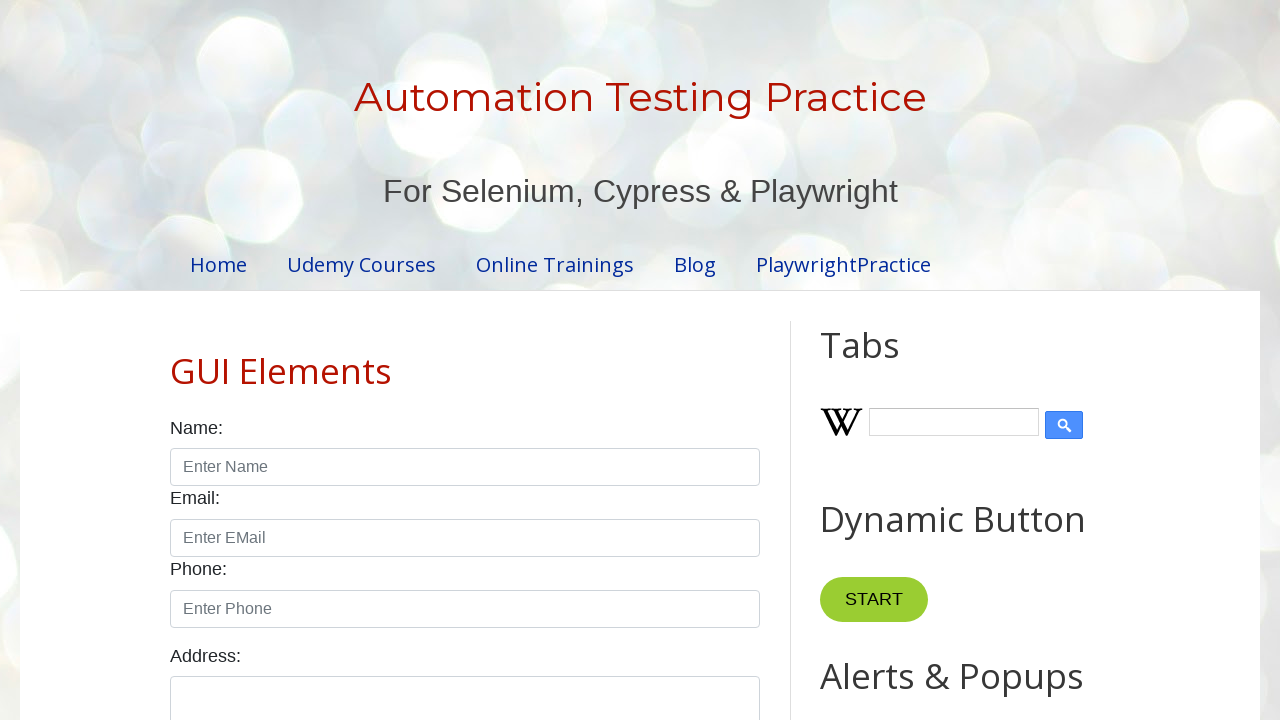

Clicked day checkbox 1 of 7 at (176, 360) on xpath=//input[contains(@id, 'day')] >> nth=0
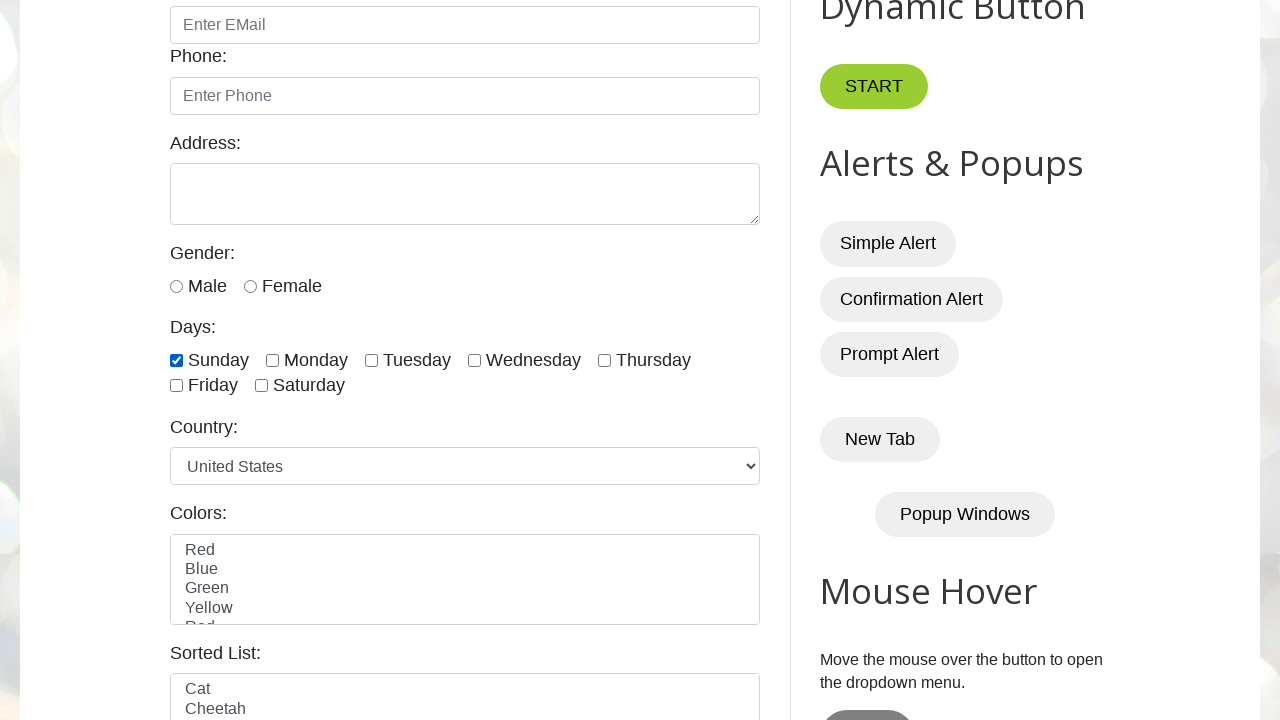

Clicked day checkbox 2 of 7 at (272, 360) on xpath=//input[contains(@id, 'day')] >> nth=1
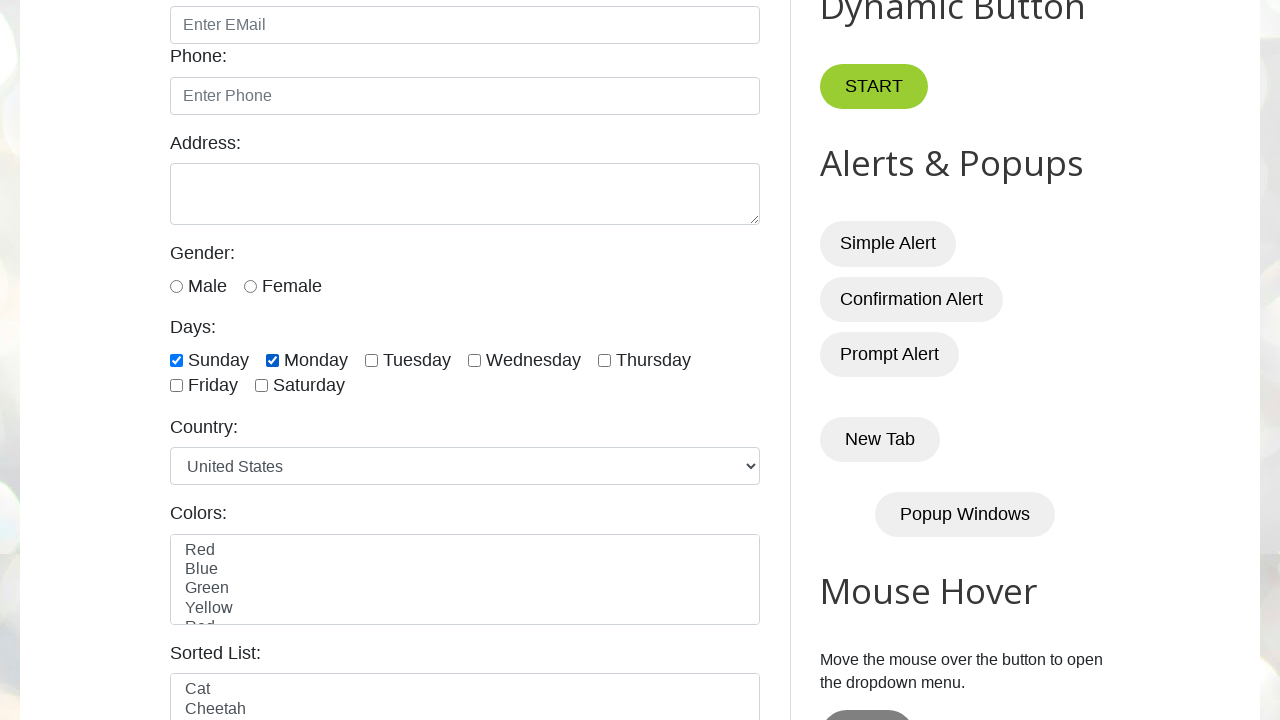

Clicked day checkbox 3 of 7 at (372, 360) on xpath=//input[contains(@id, 'day')] >> nth=2
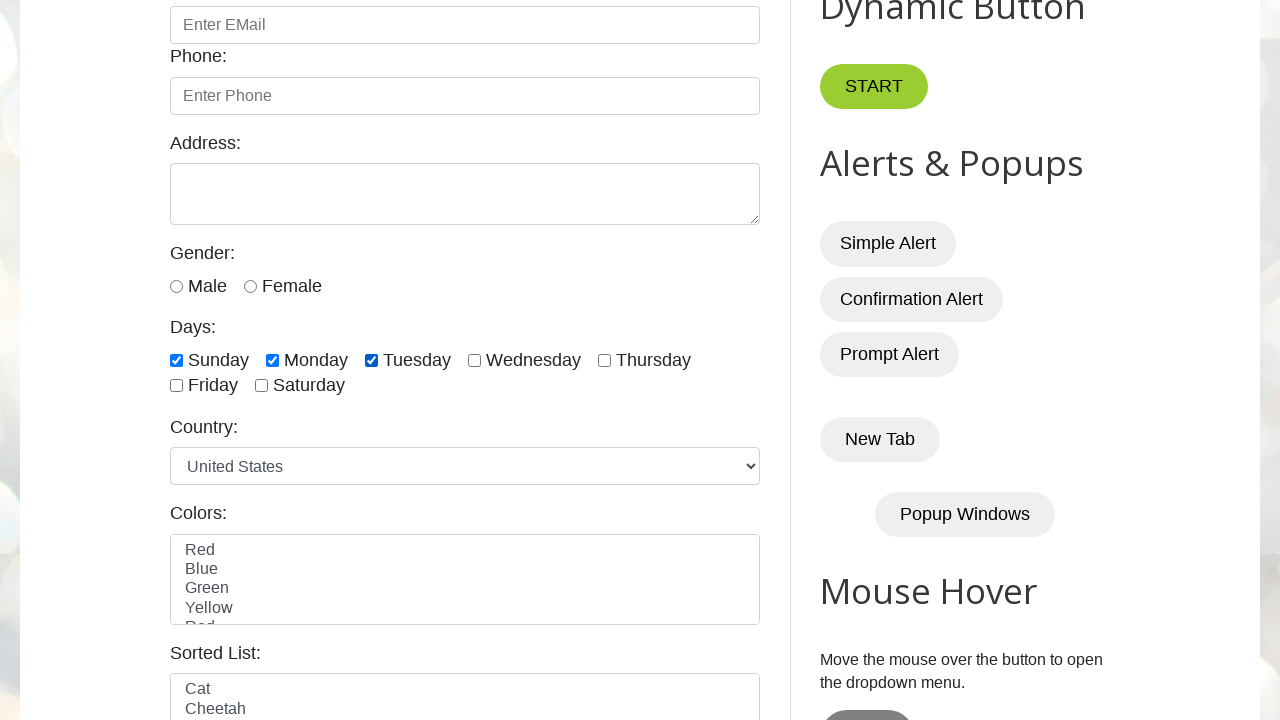

Clicked day checkbox 4 of 7 at (474, 360) on xpath=//input[contains(@id, 'day')] >> nth=3
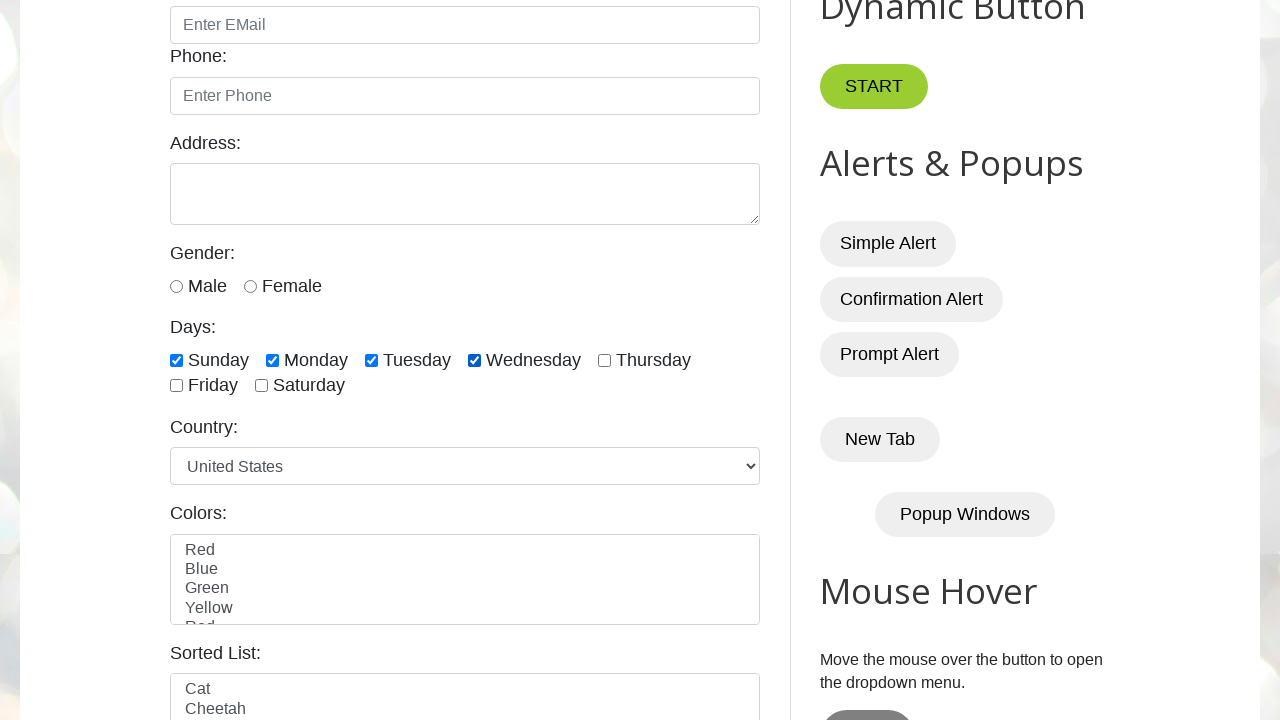

Clicked day checkbox 5 of 7 at (604, 360) on xpath=//input[contains(@id, 'day')] >> nth=4
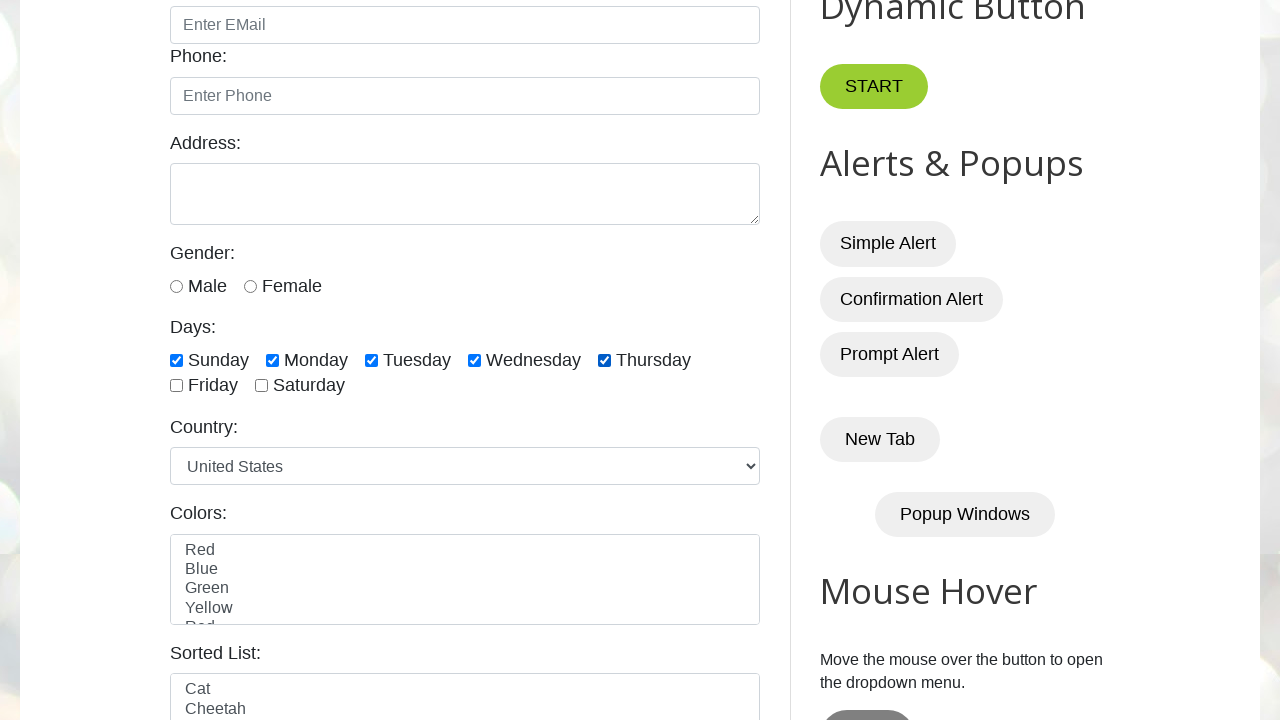

Clicked day checkbox 6 of 7 at (176, 386) on xpath=//input[contains(@id, 'day')] >> nth=5
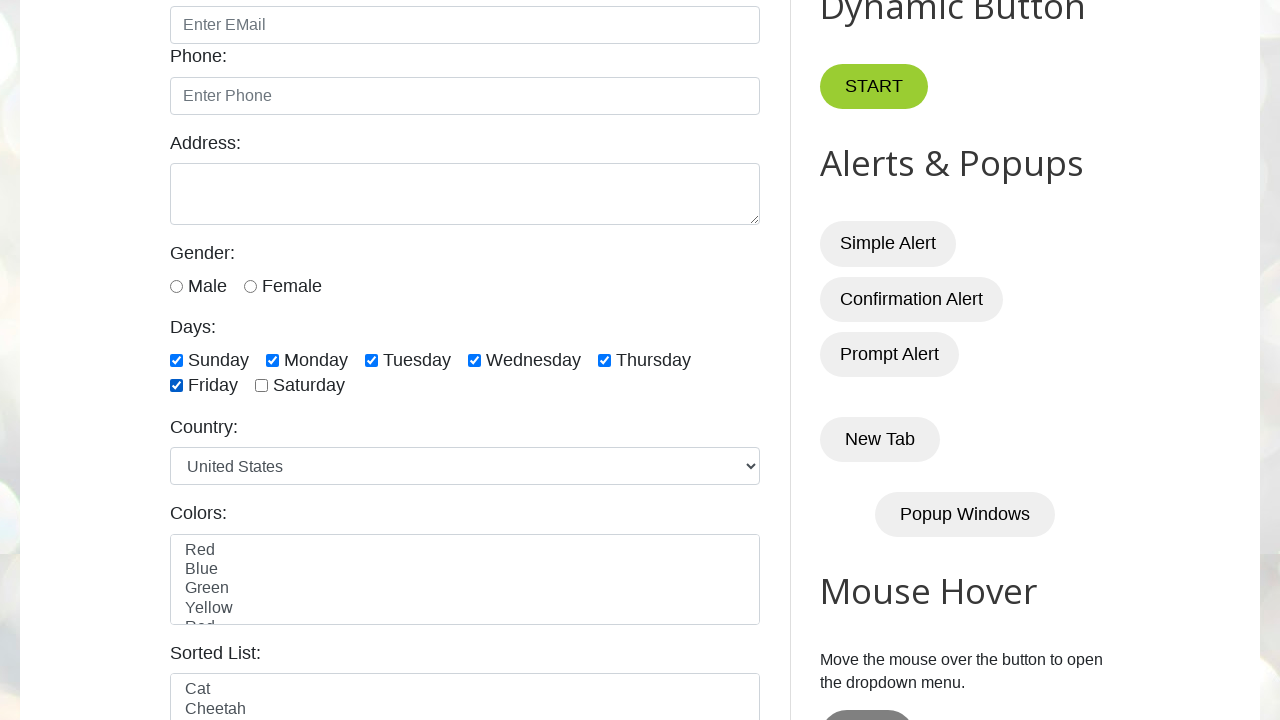

Clicked day checkbox 7 of 7 at (262, 386) on xpath=//input[contains(@id, 'day')] >> nth=6
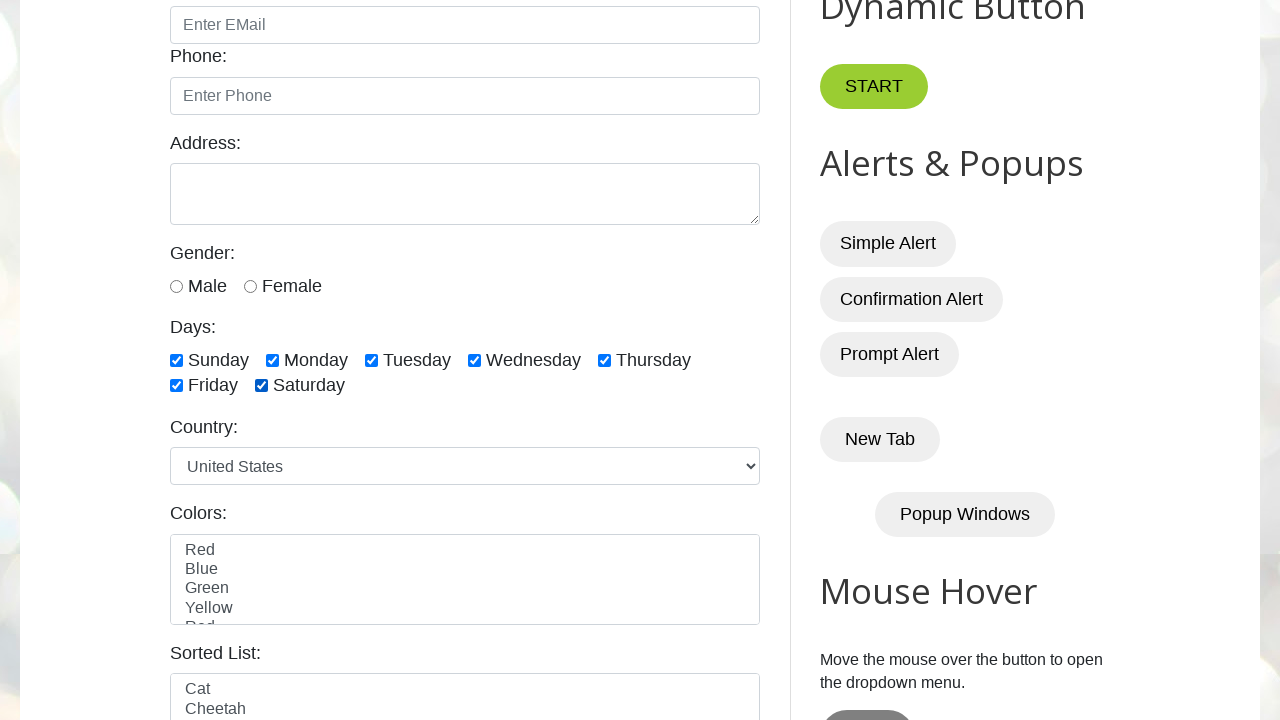

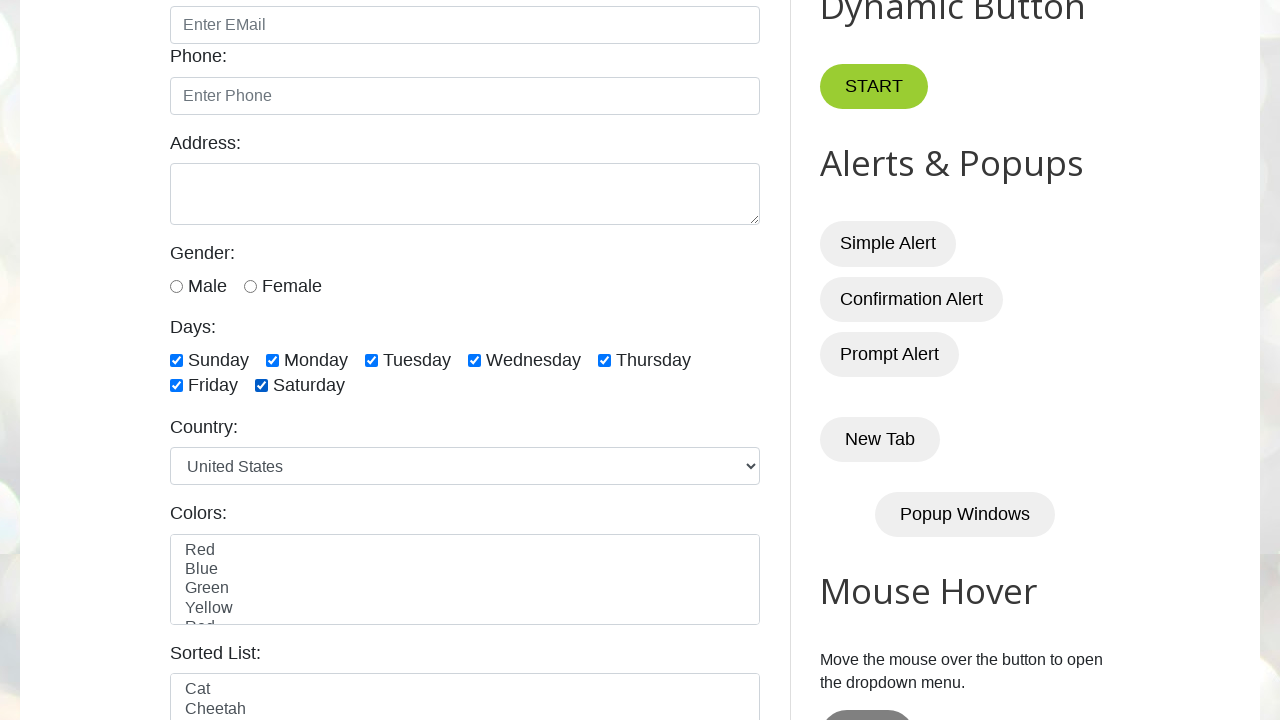